Tests input functionality by filling a number input field with a value

Starting URL: https://practice.cydeo.com/inputs

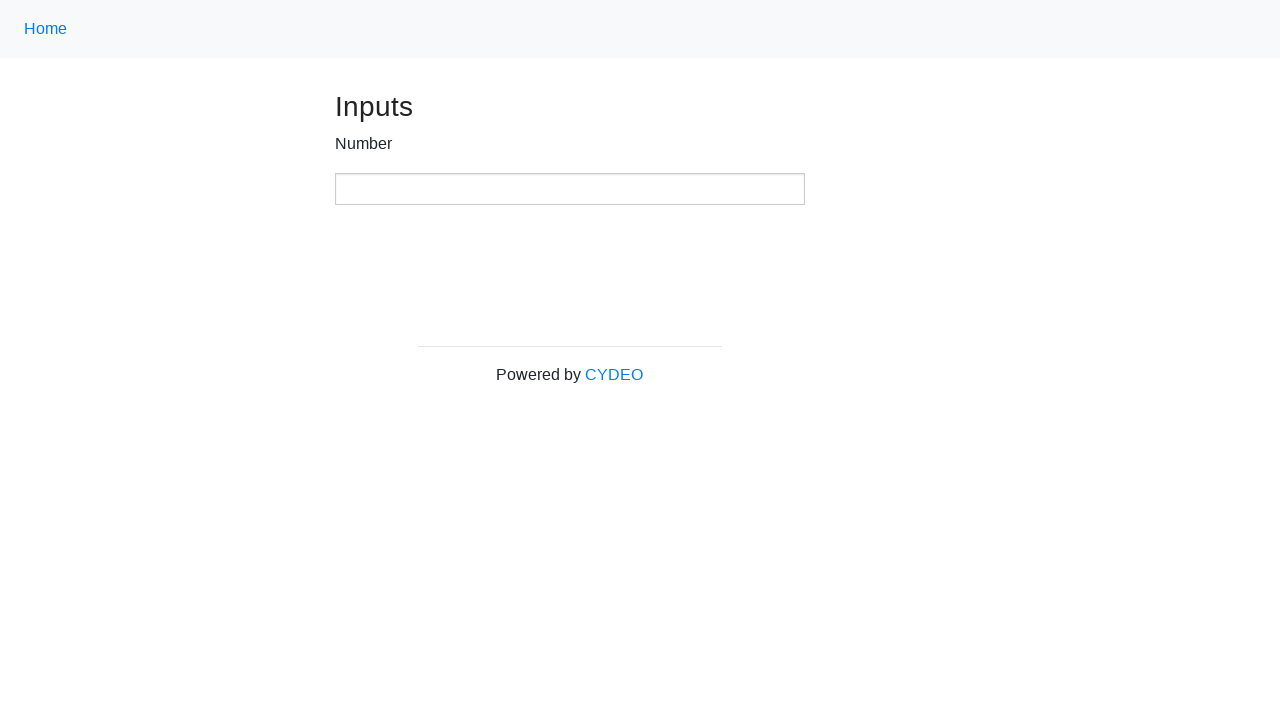

Filled number input field with value '1200' on xpath=//input[@type='number']
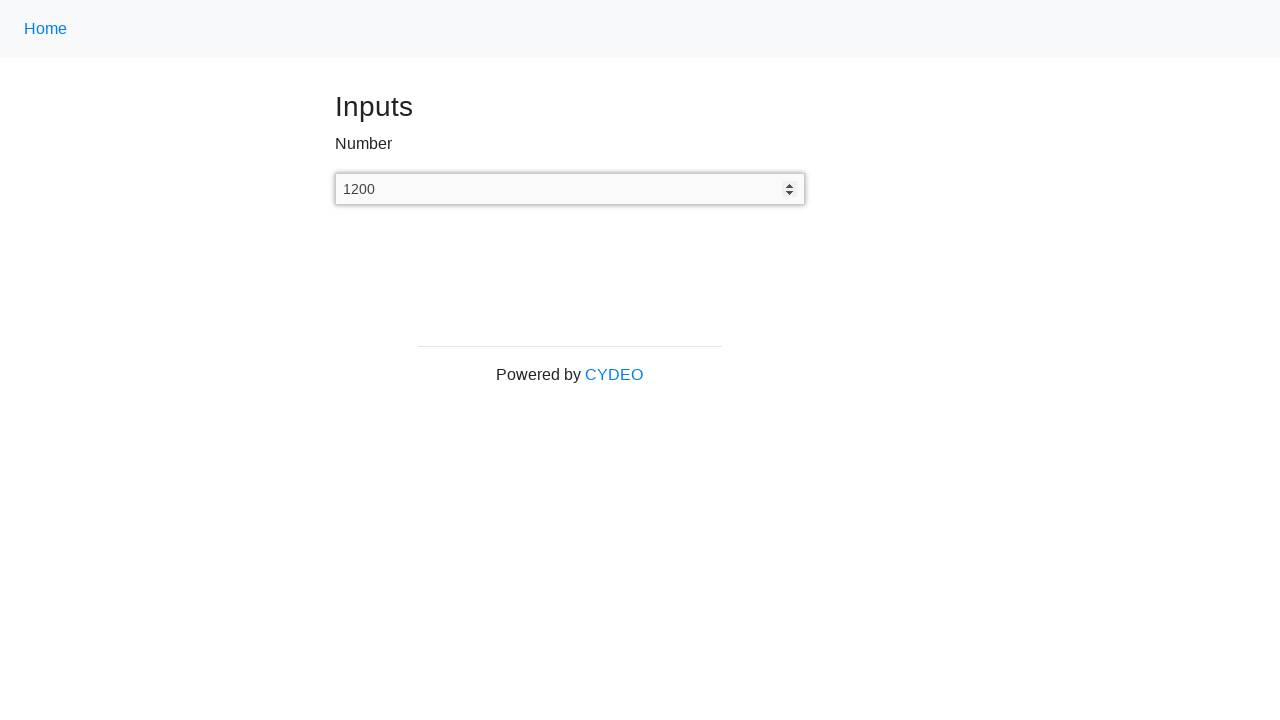

Confirmed number input field is visible and filled
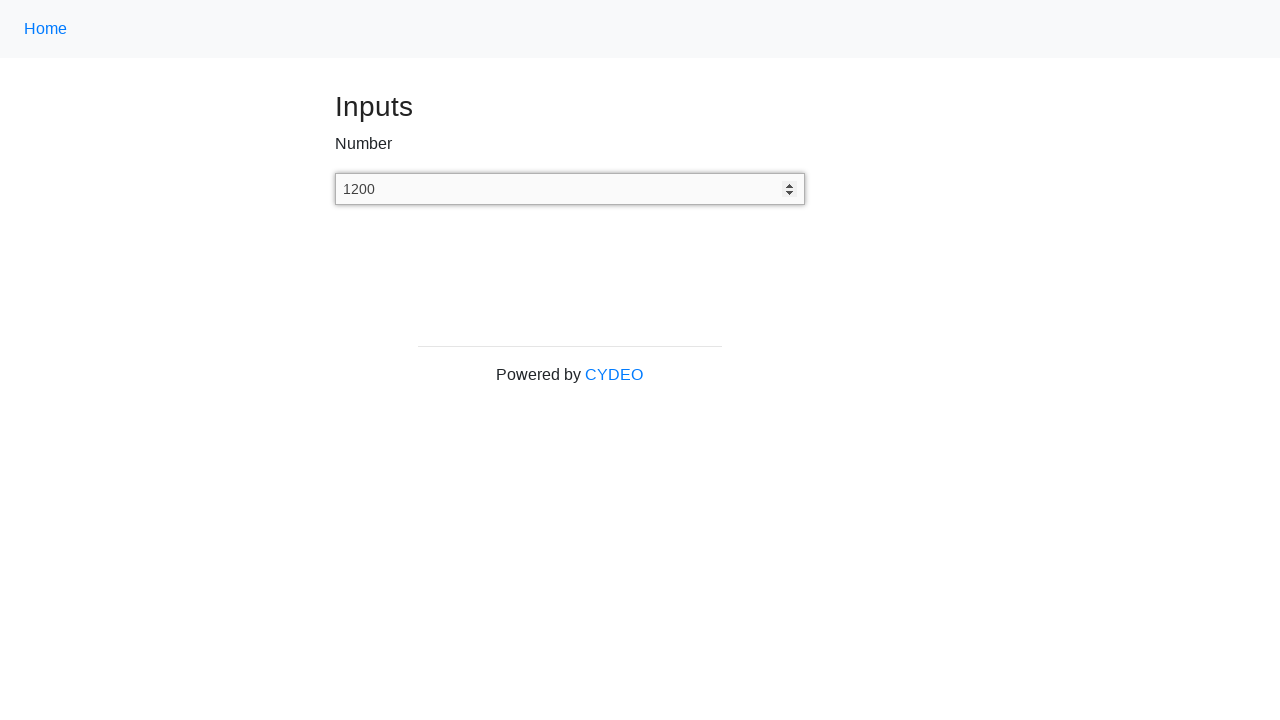

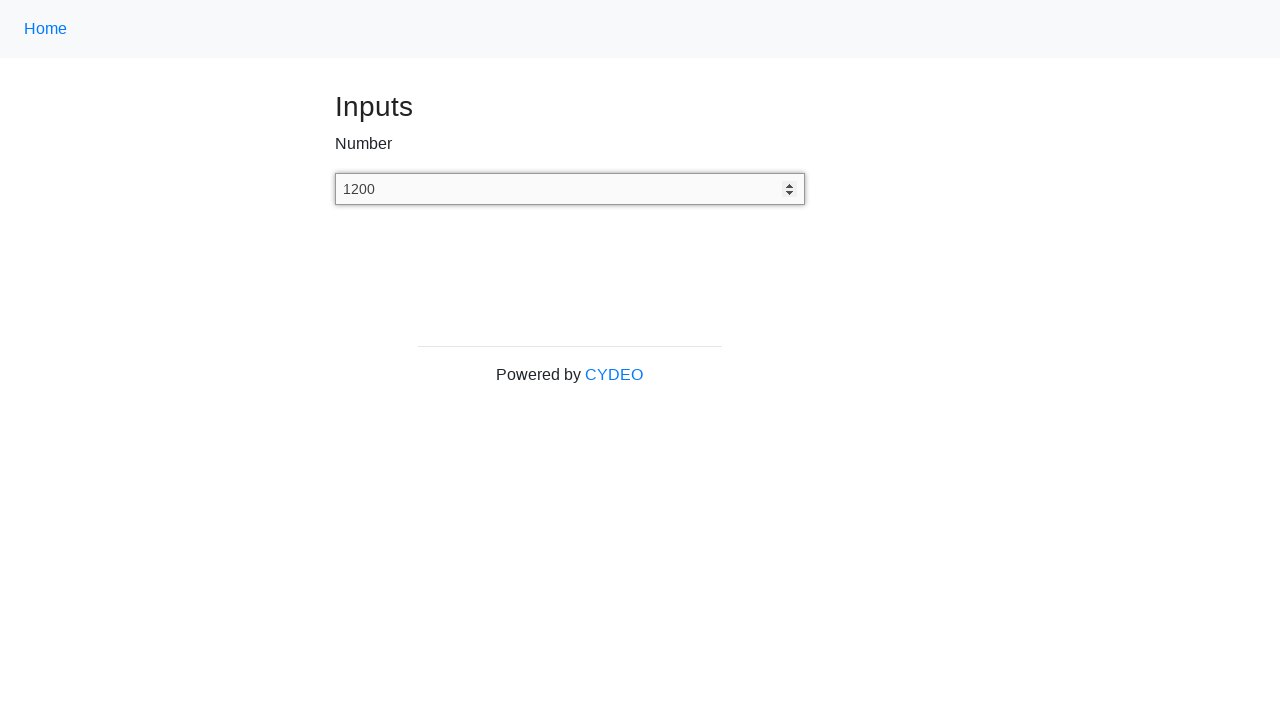